Tests e-commerce checkout flow by searching for products, adding Cashews to cart, and proceeding through checkout

Starting URL: https://rahulshettyacademy.com/seleniumPractise/#/

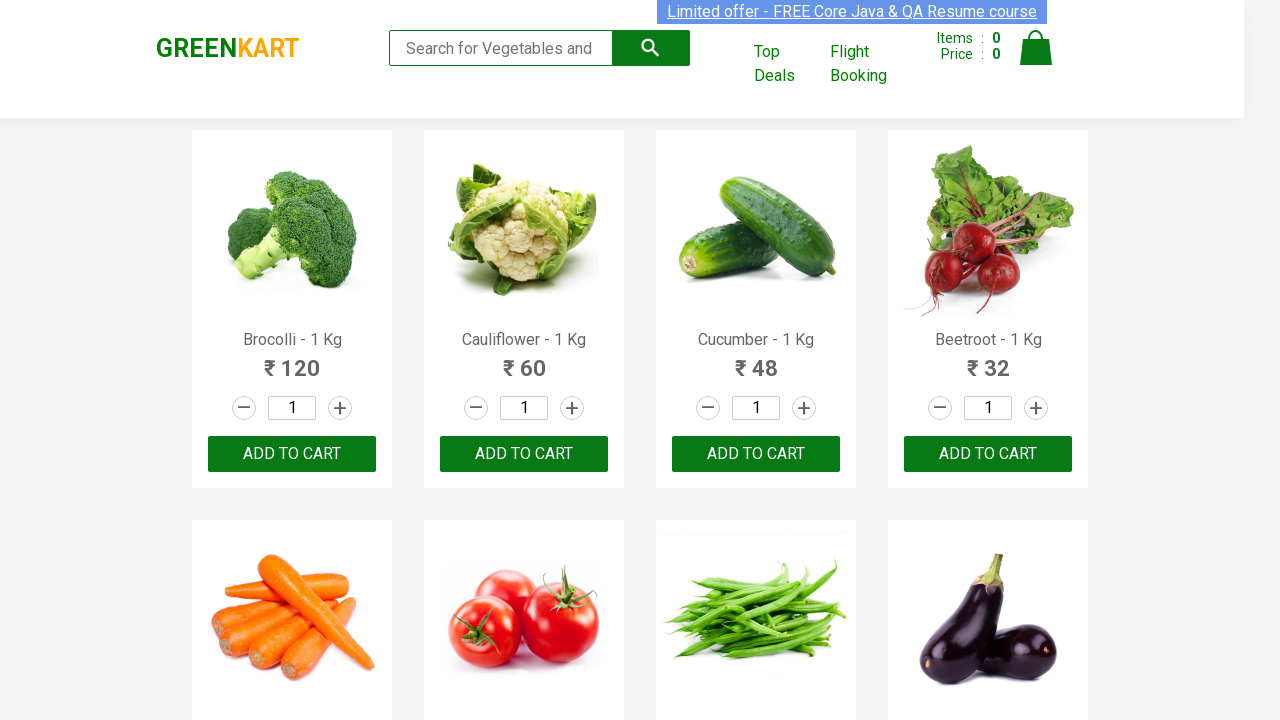

Filled search field with 'ca' to search for products on .search-keyword
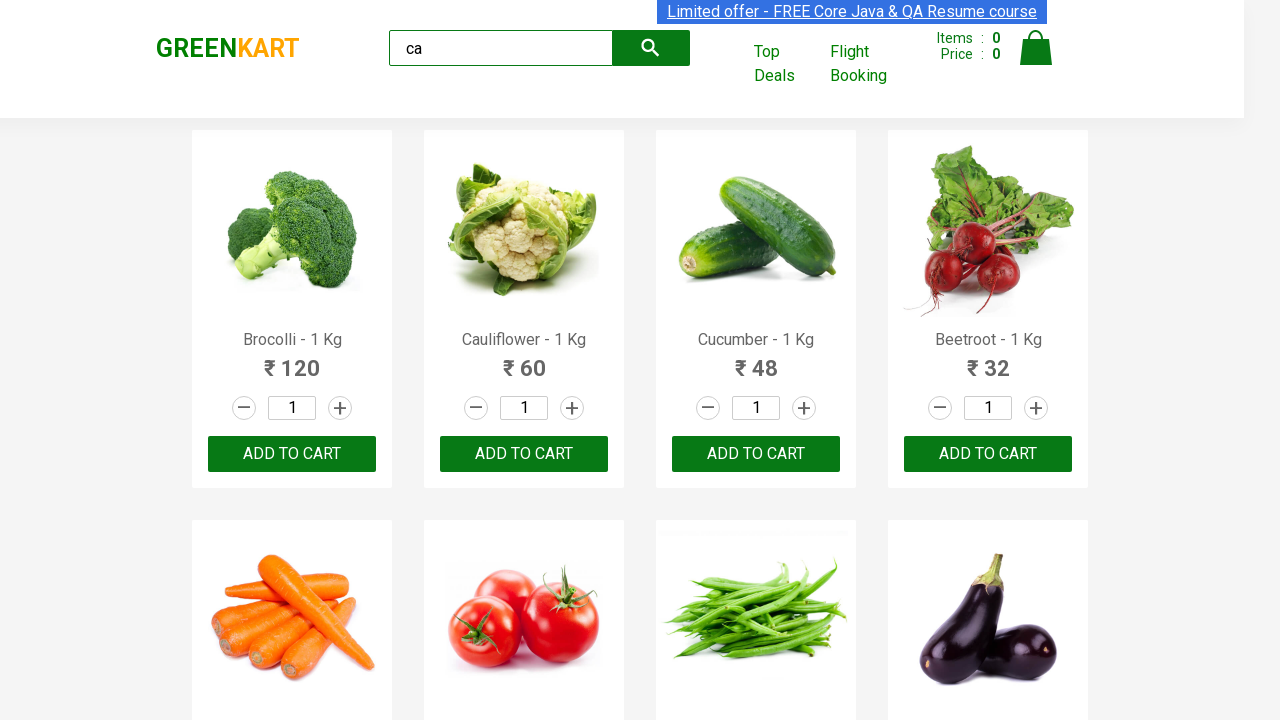

Waited 2 seconds for products to load after search
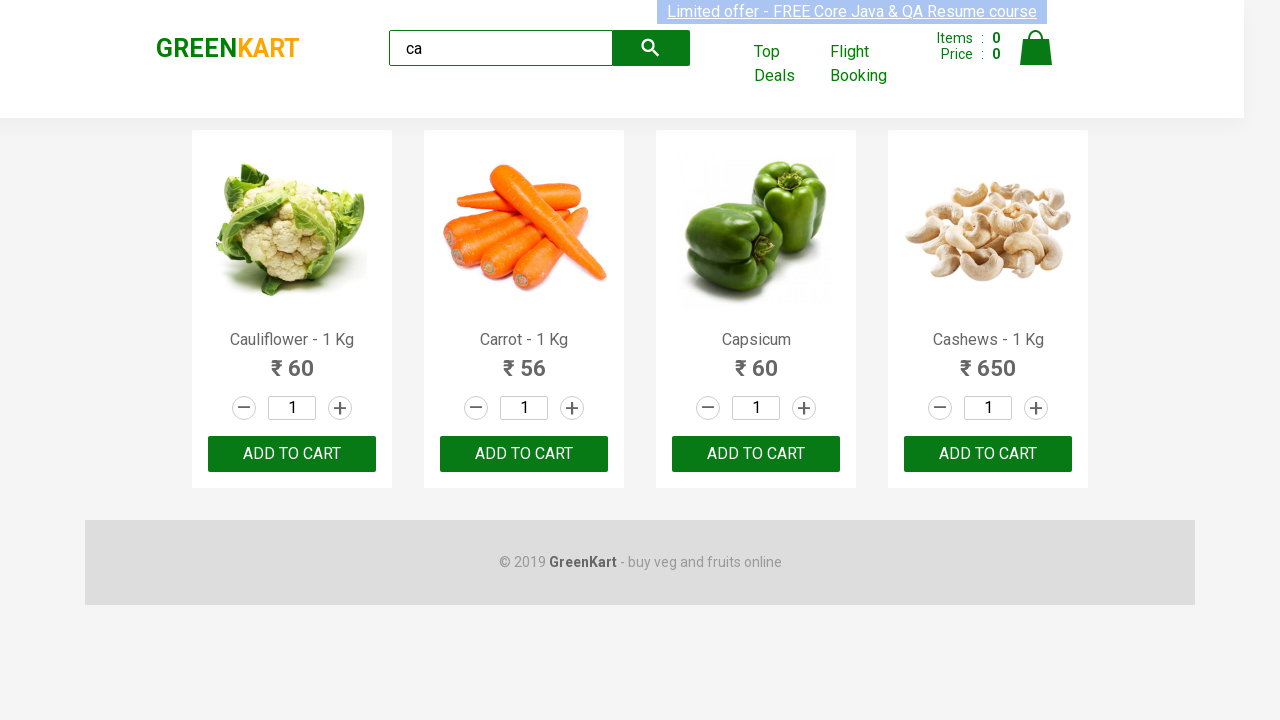

Located all product elements on the page
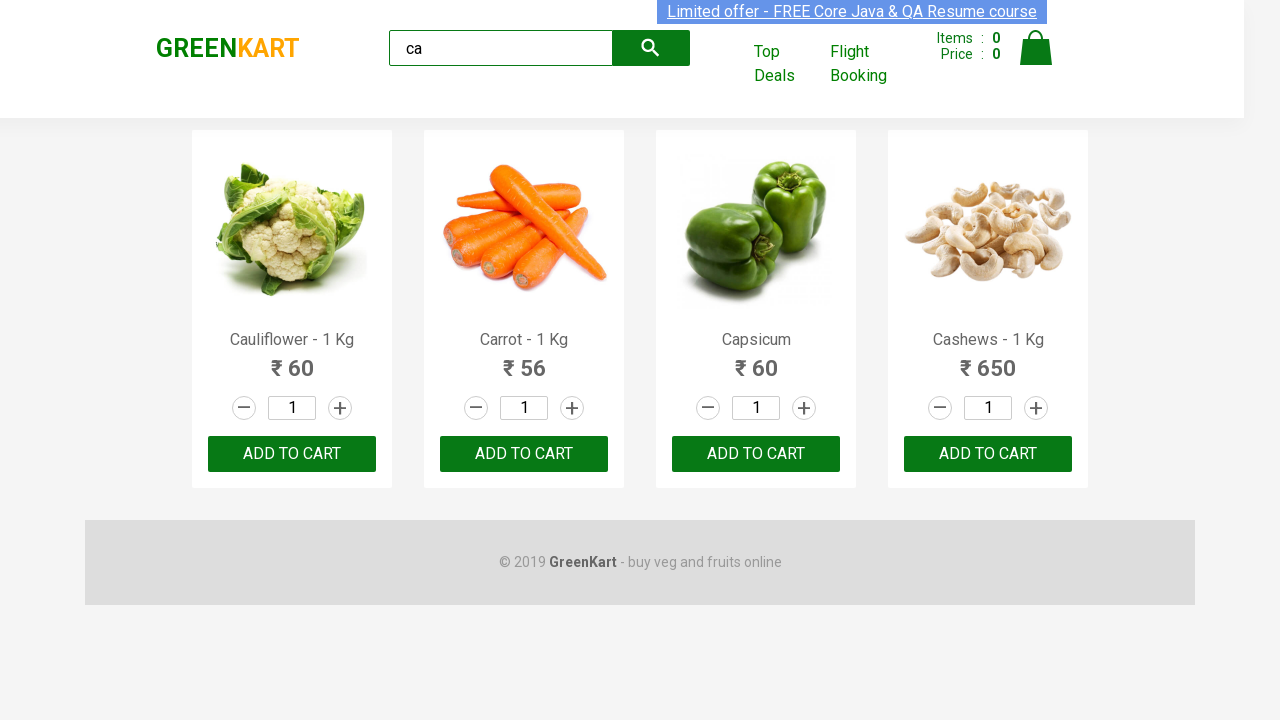

Iterating through product 1
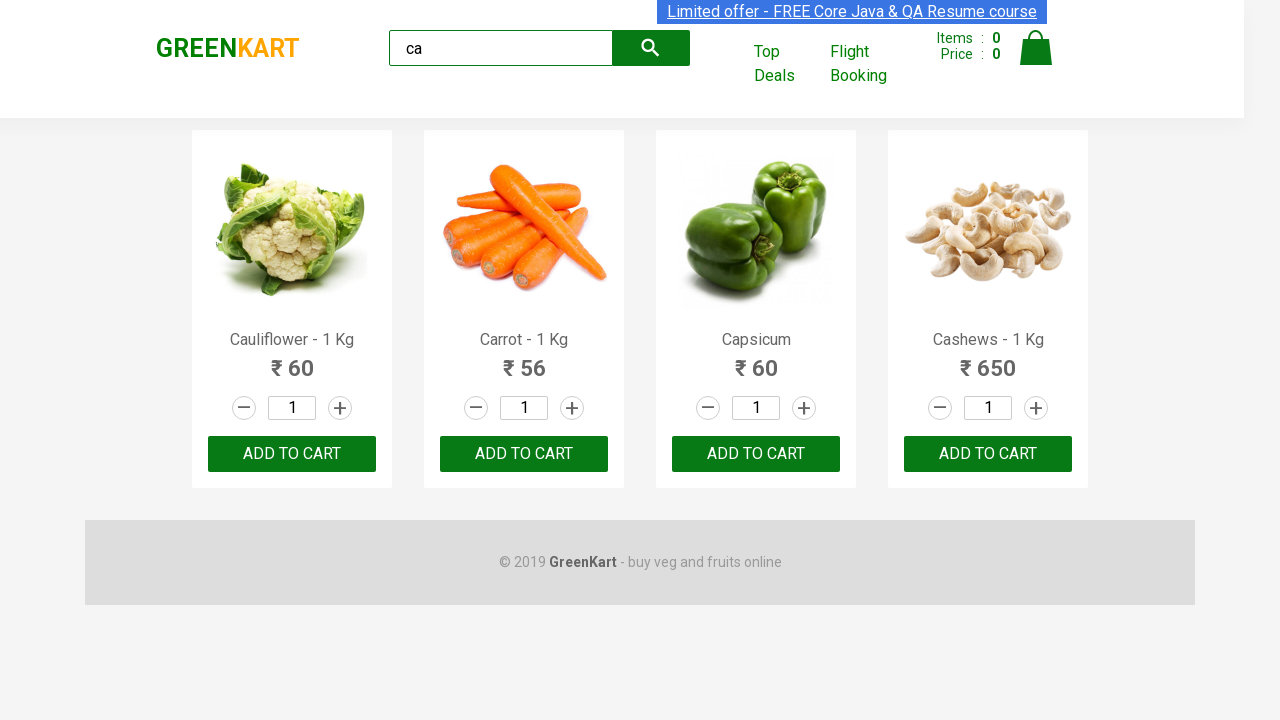

Retrieved product name: Cauliflower - 1 Kg
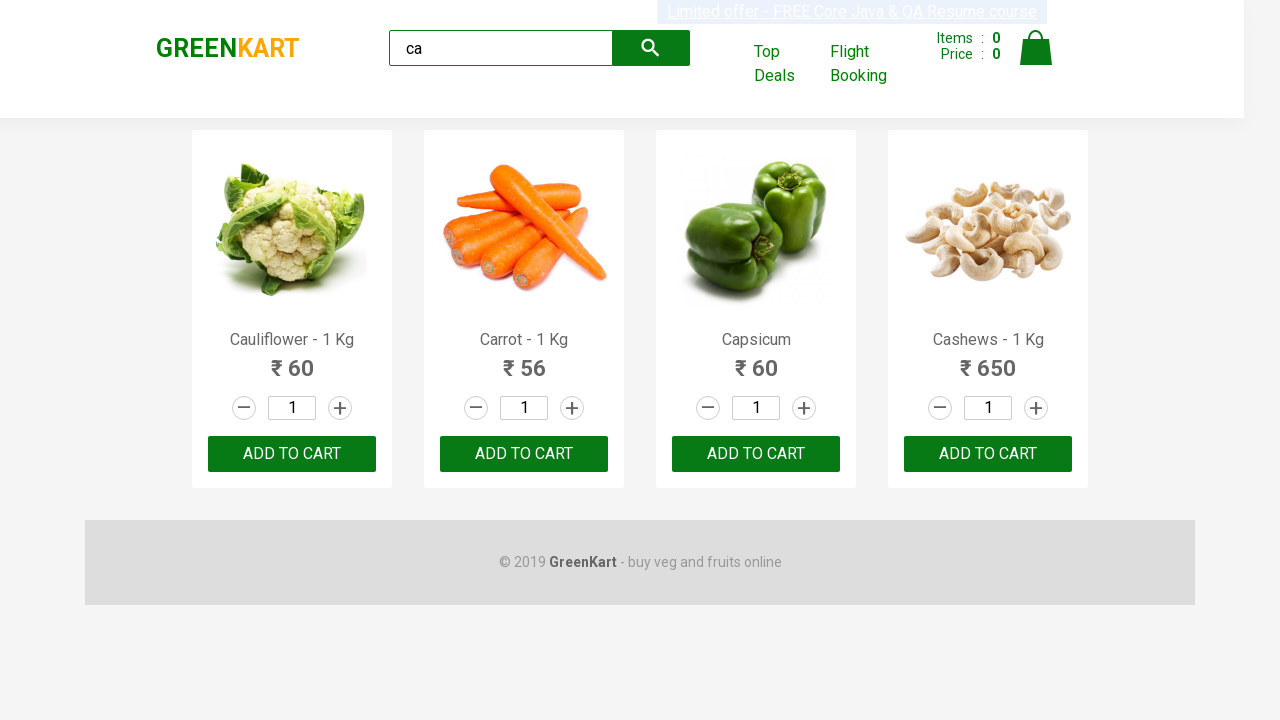

Iterating through product 2
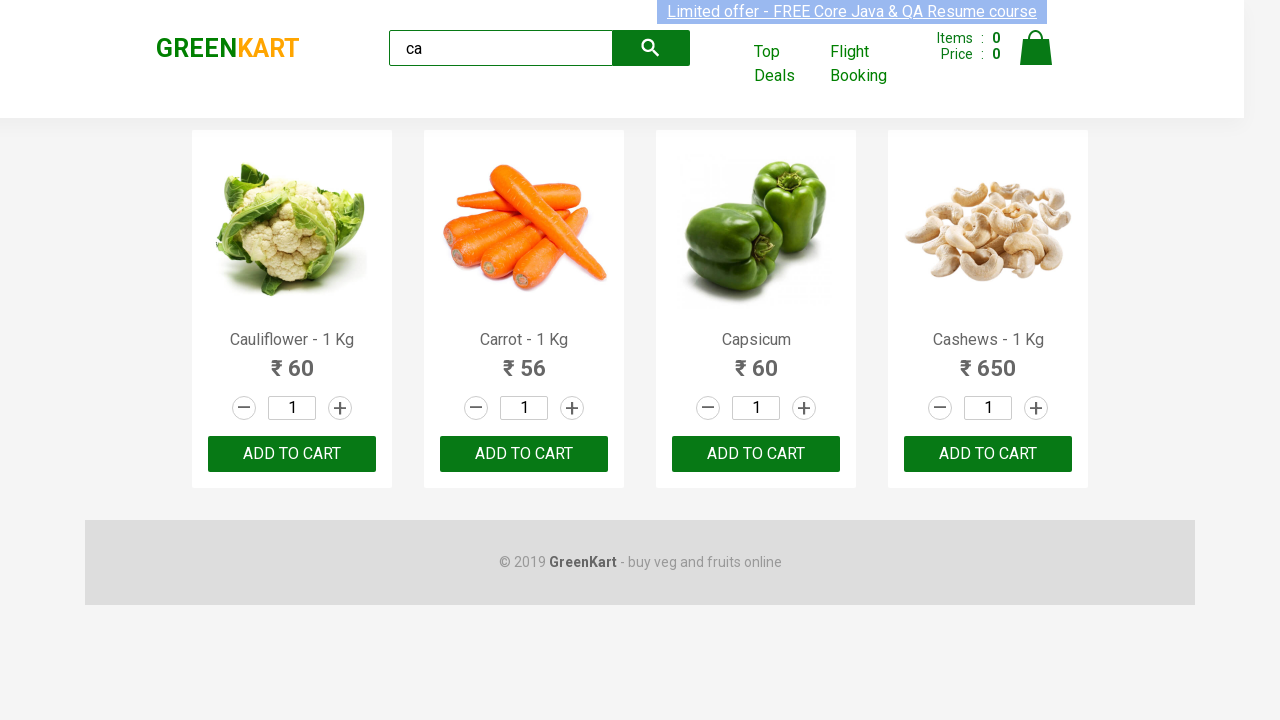

Retrieved product name: Carrot - 1 Kg
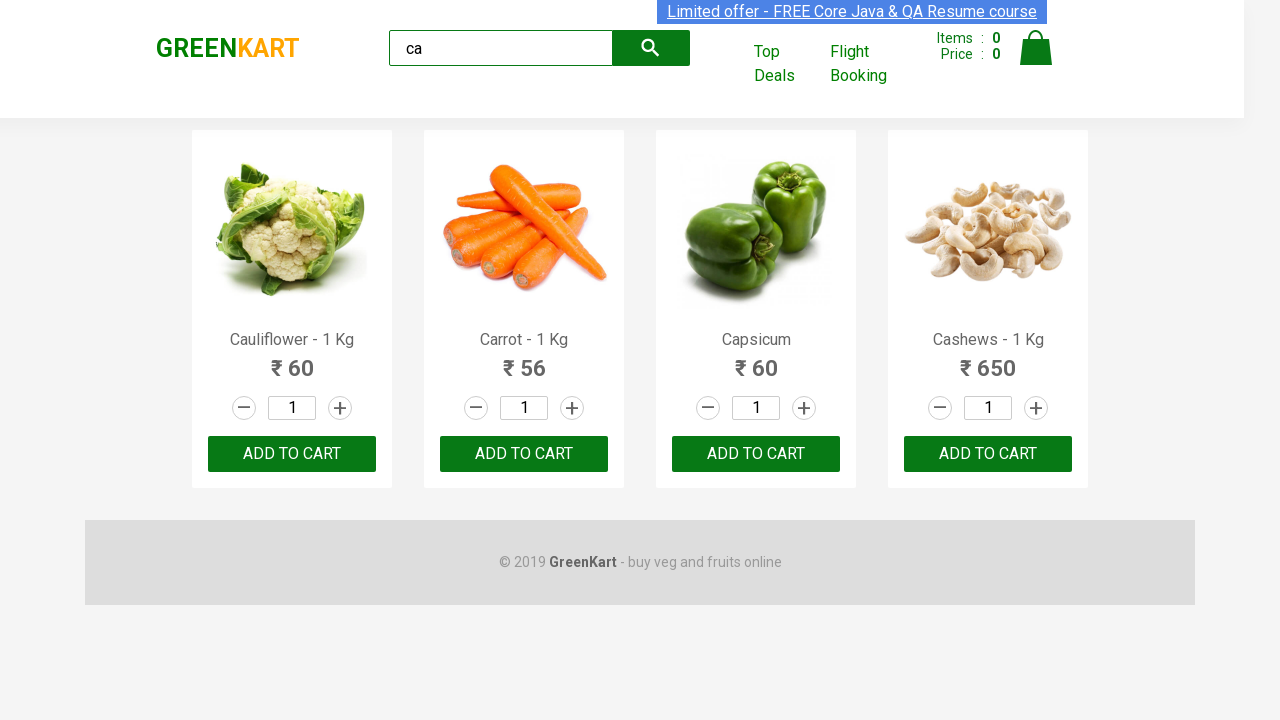

Iterating through product 3
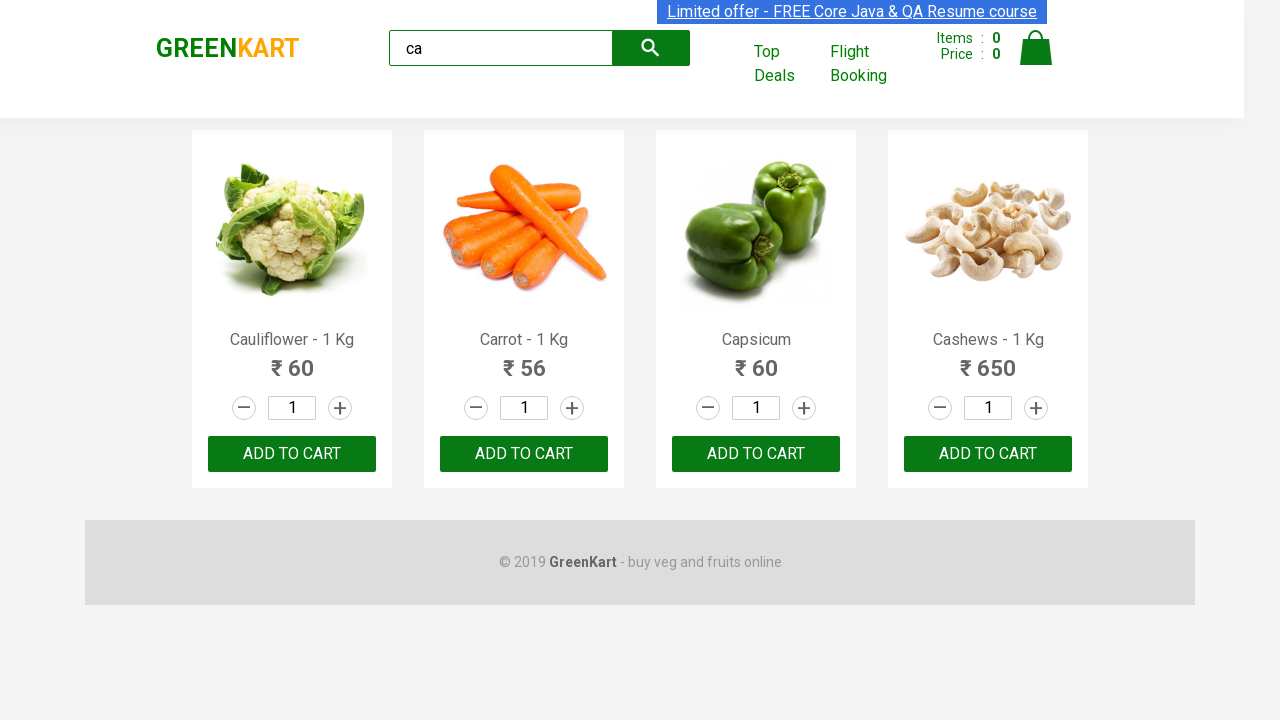

Retrieved product name: Capsicum
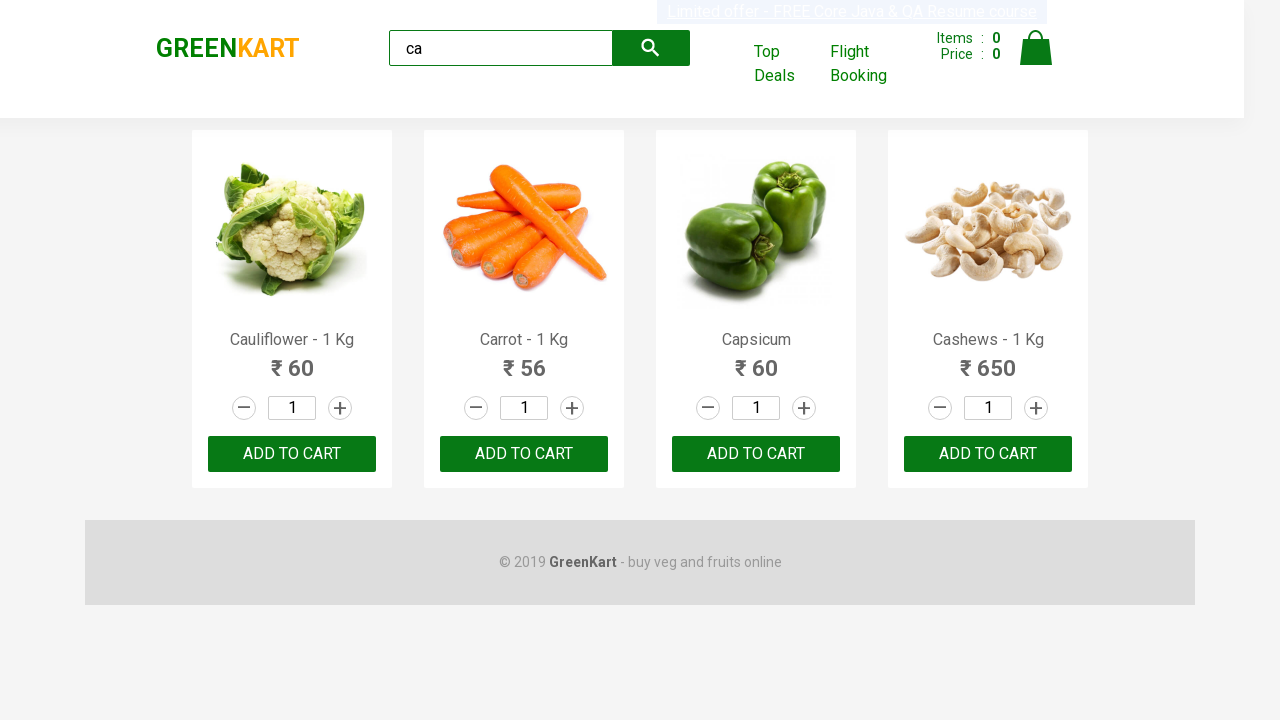

Iterating through product 4
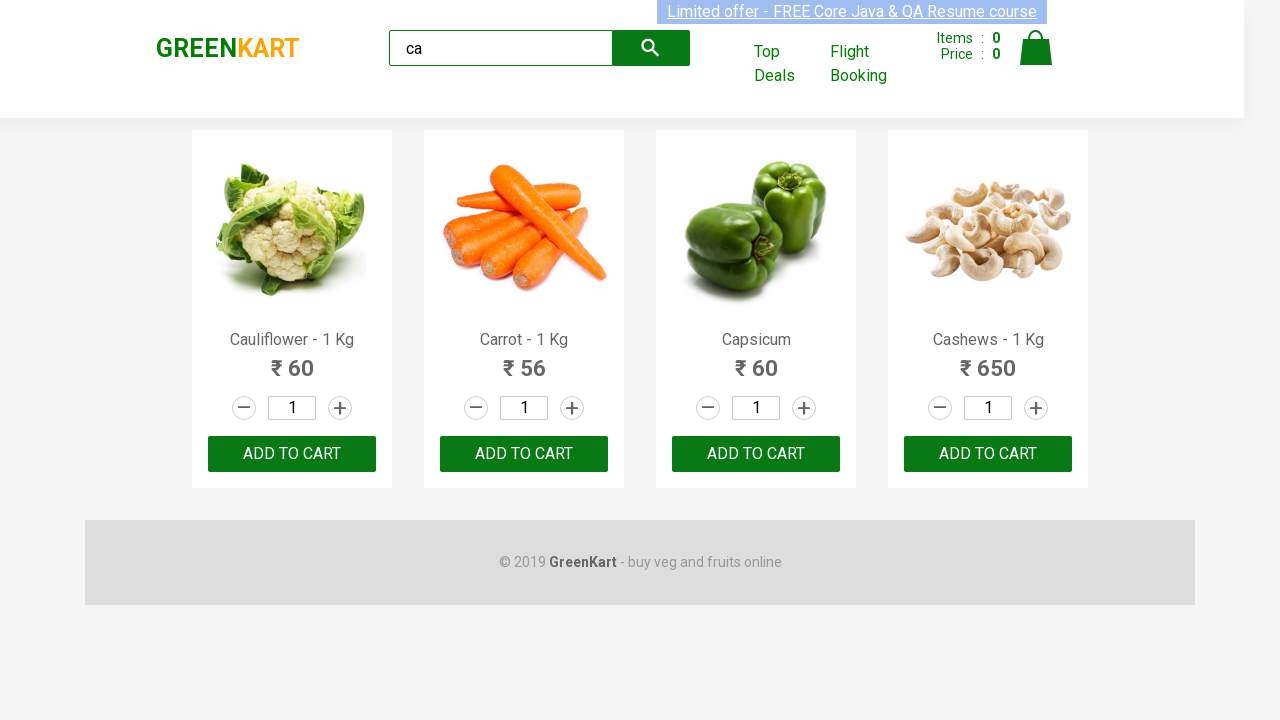

Retrieved product name: Cashews - 1 Kg
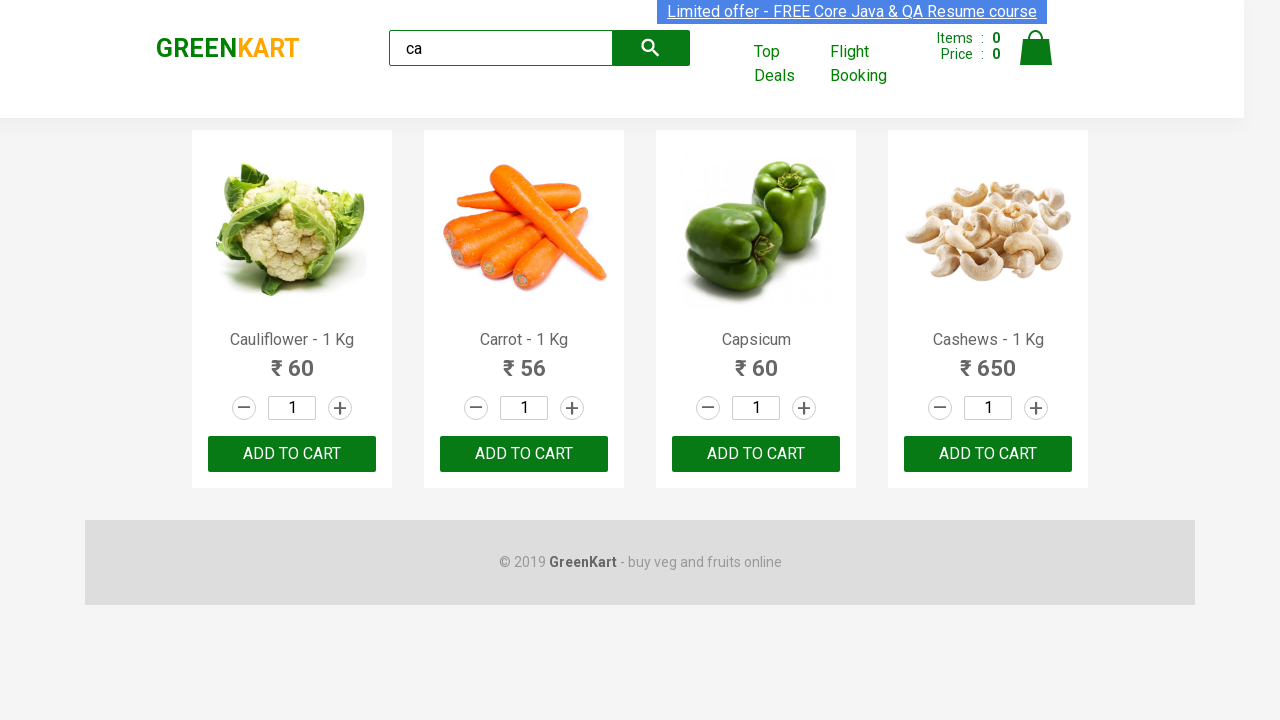

Clicked 'Add to cart' button for Cashews product at (988, 454) on .products .product >> nth=3 >> button
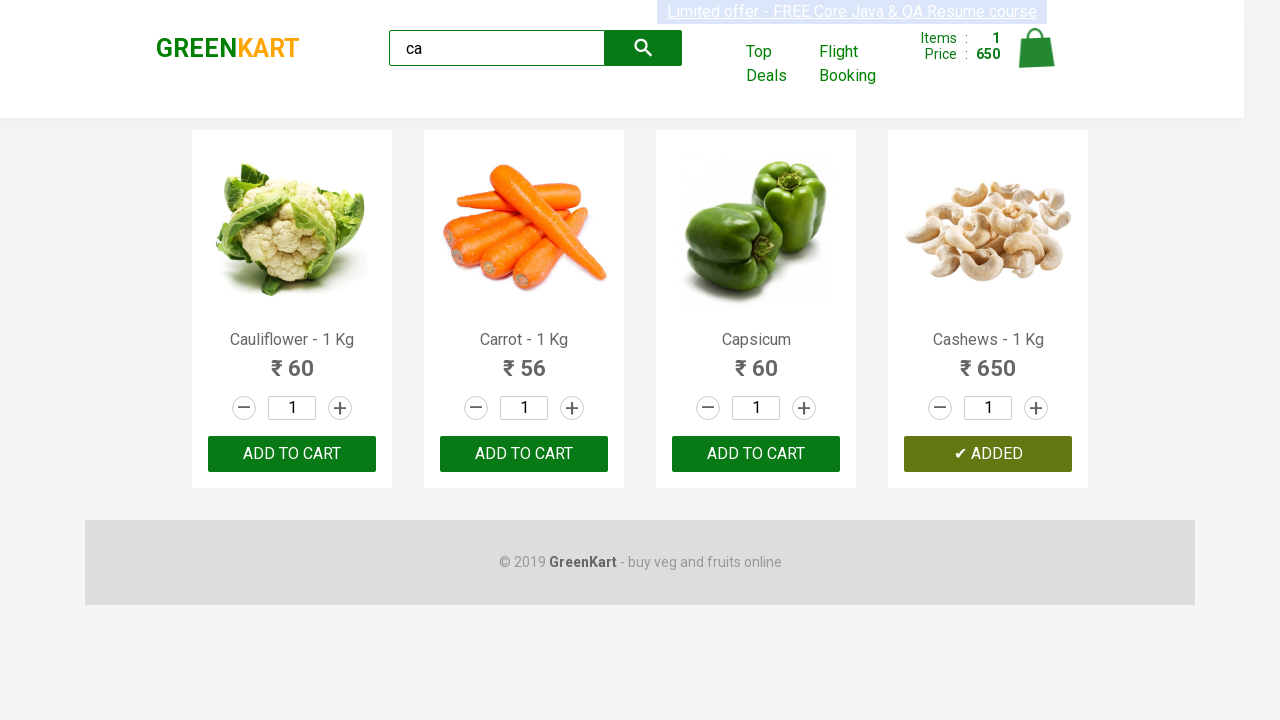

Clicked shopping cart icon at (1036, 48) on .cart-icon > img
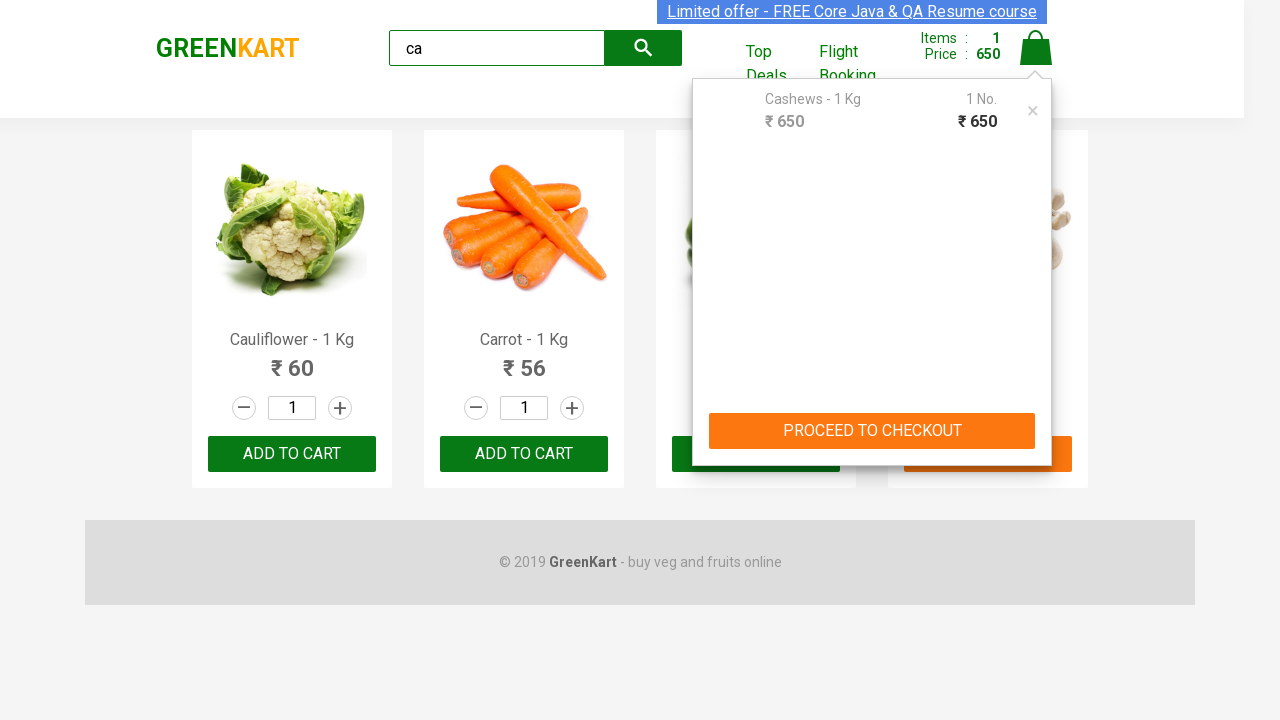

Clicked 'PROCEED TO CHECKOUT' button at (872, 431) on internal:text="PROCEED TO CHECKOUT"i
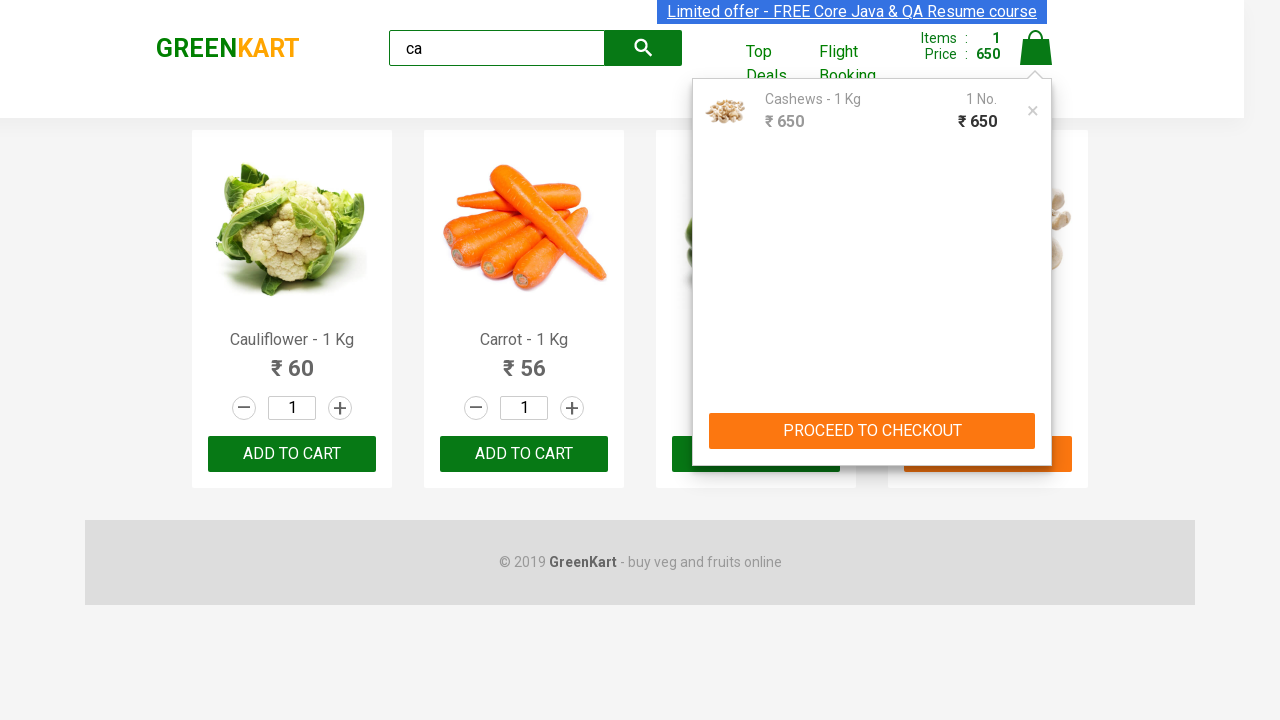

Clicked 'Place Order' button to finalize checkout at (1036, 420) on internal:text="Place Order"i
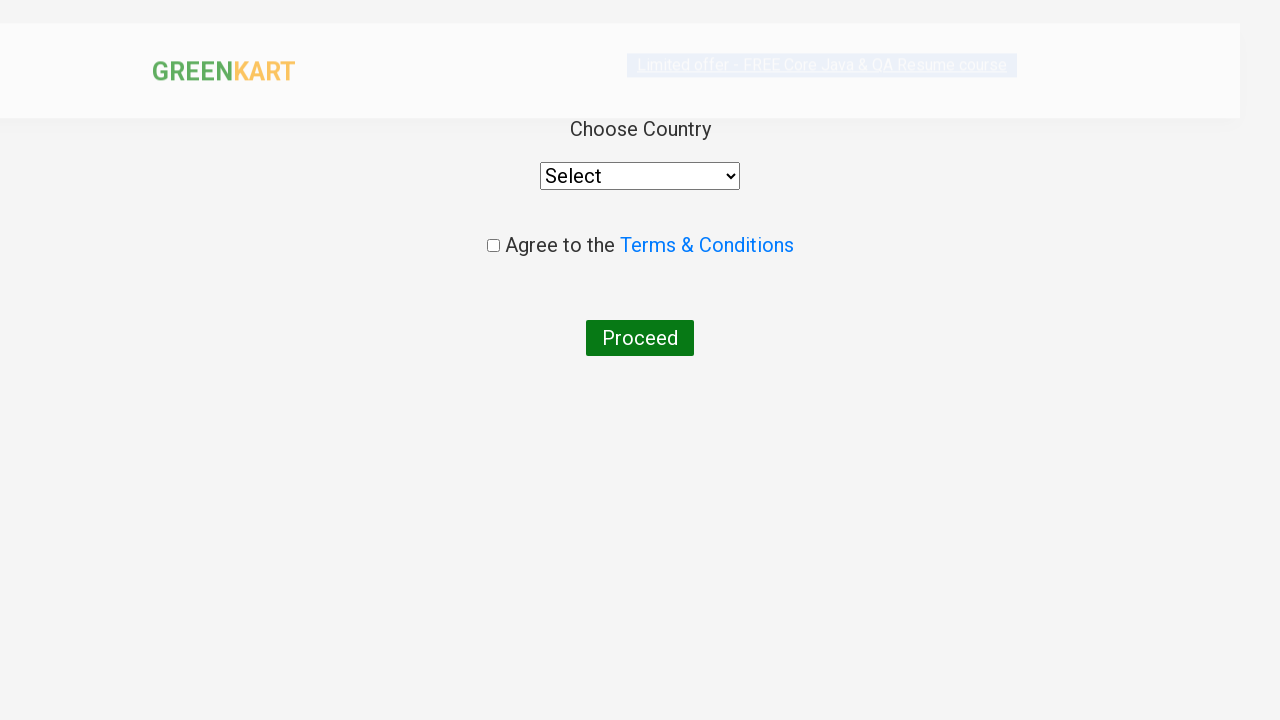

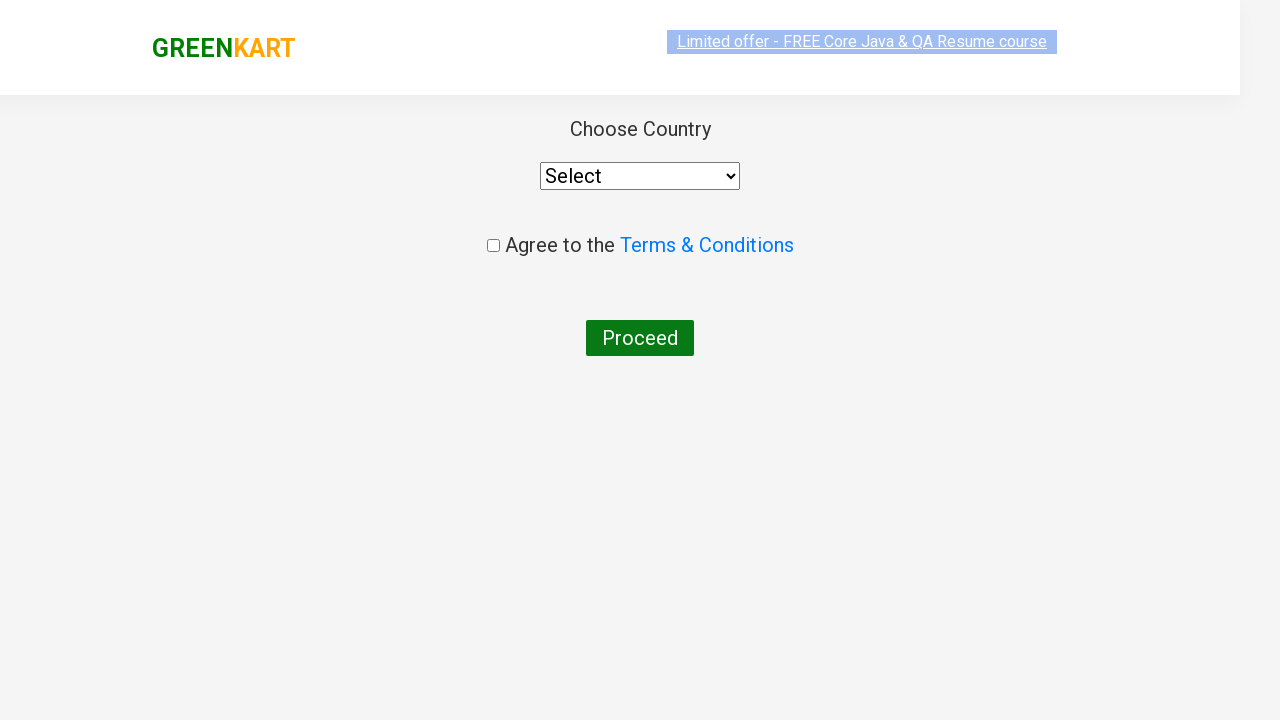